Tests drag and drop functionality by dragging slider elements to specific positions on a demo page

Starting URL: https://leafground.com/drag.xhtml

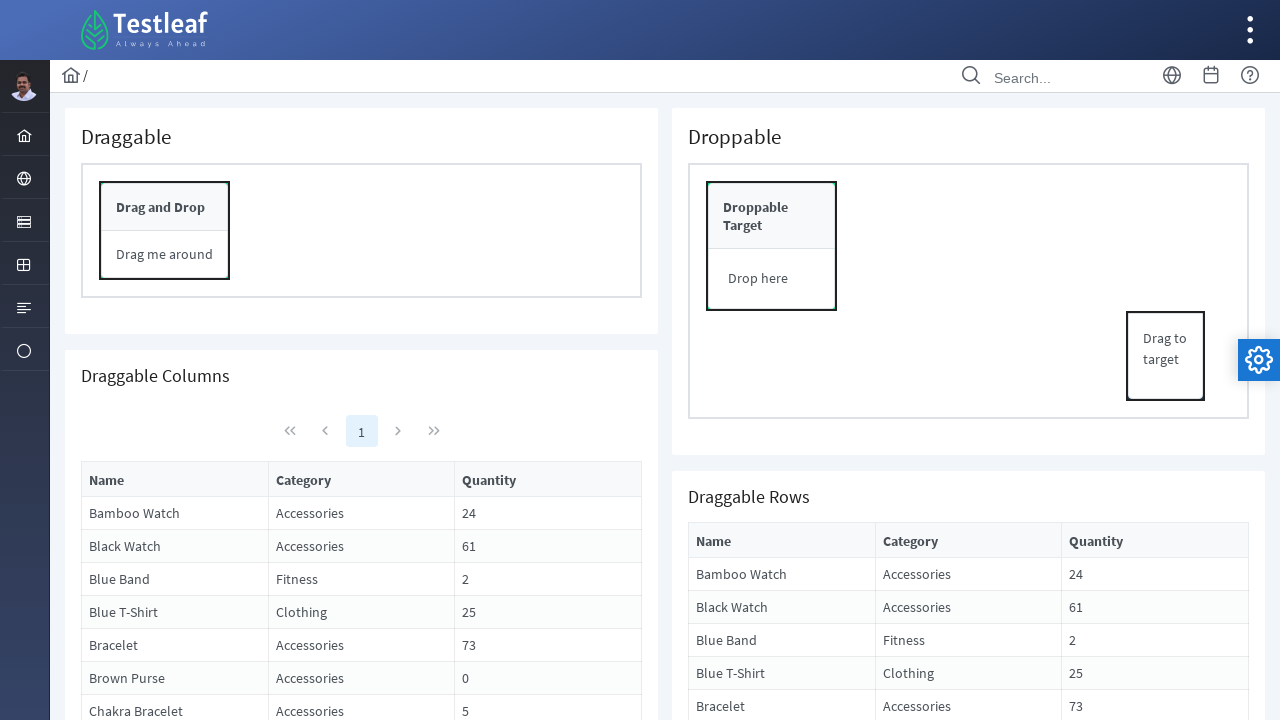

Scrolled to drag element container
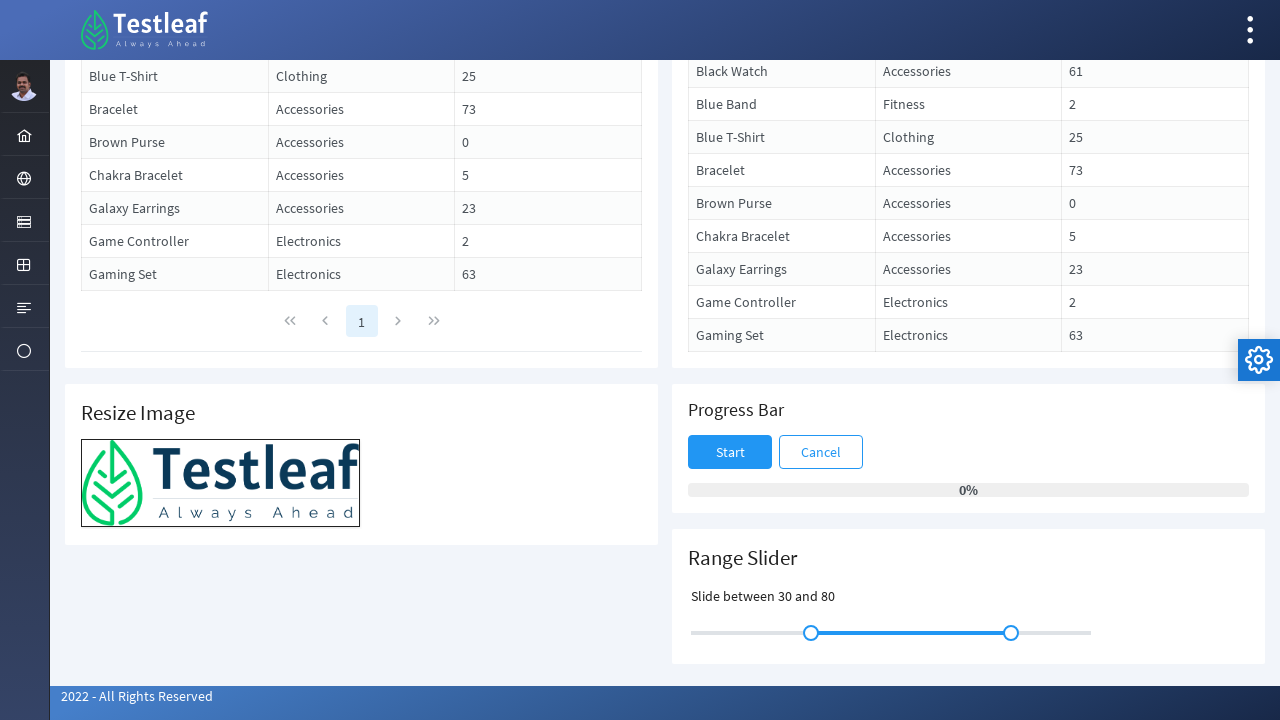

Located first slider element
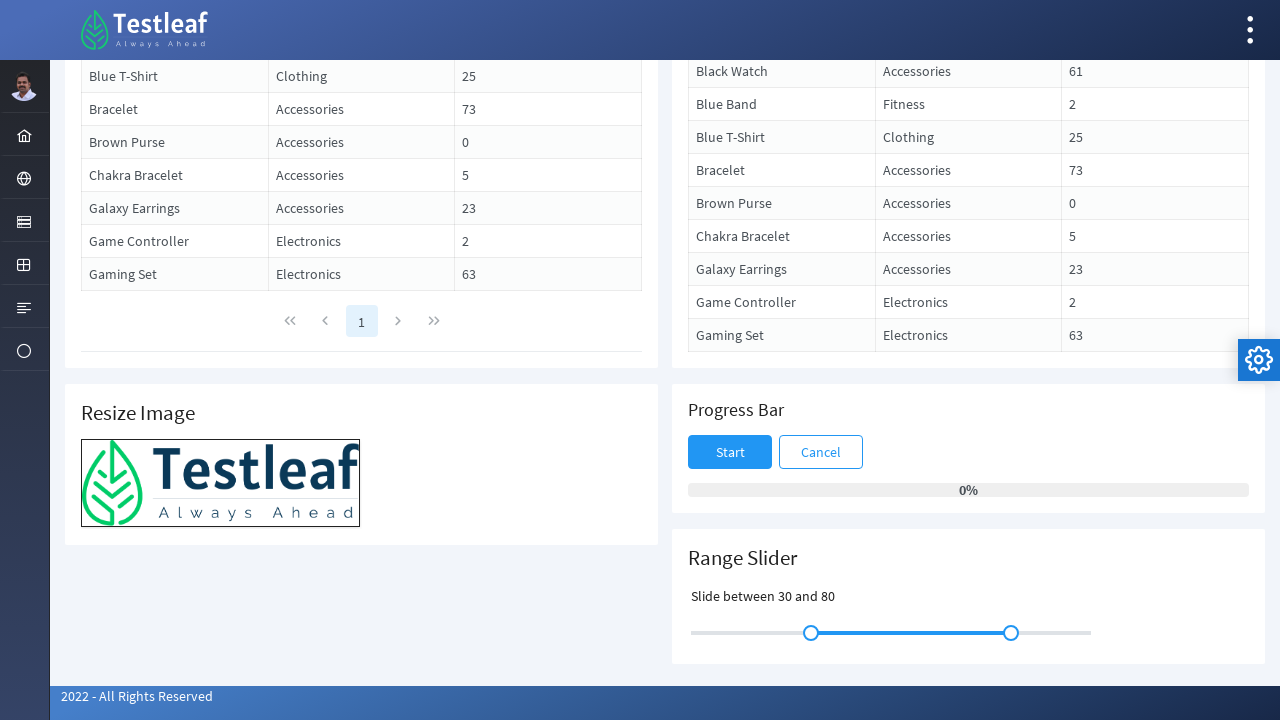

Got bounding box of first slider
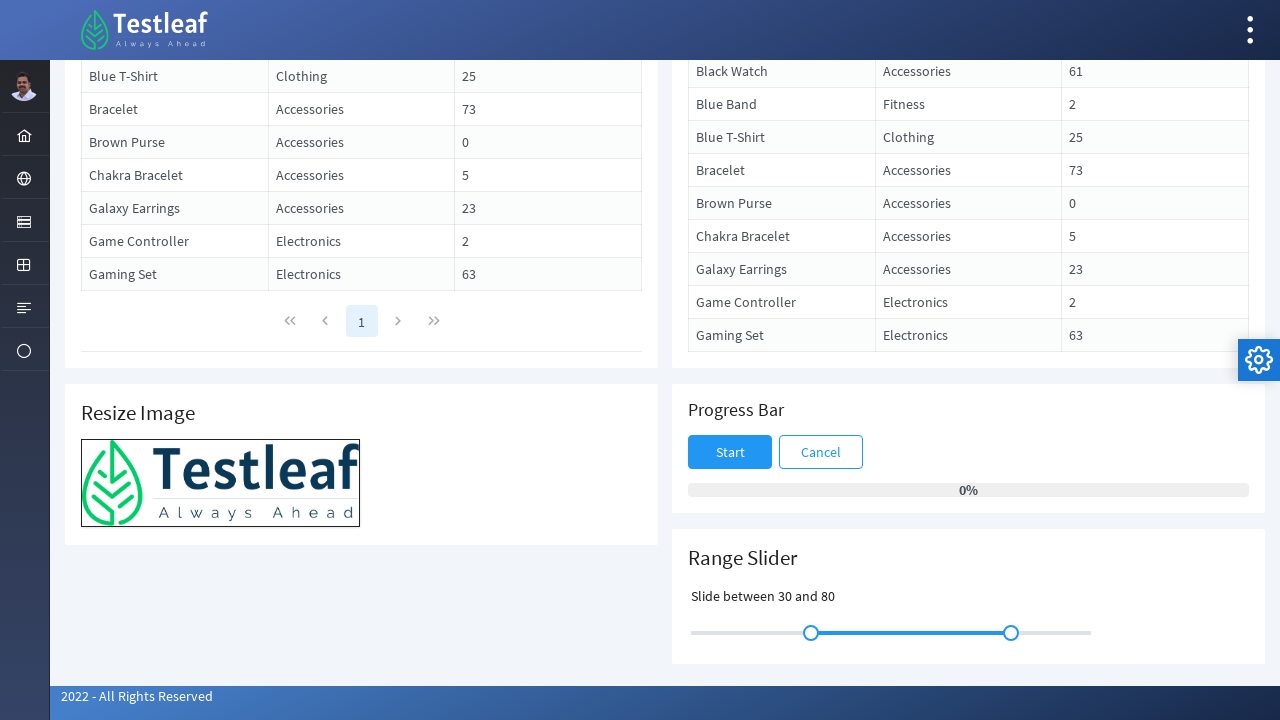

Moved mouse to first slider center position at (811, 633)
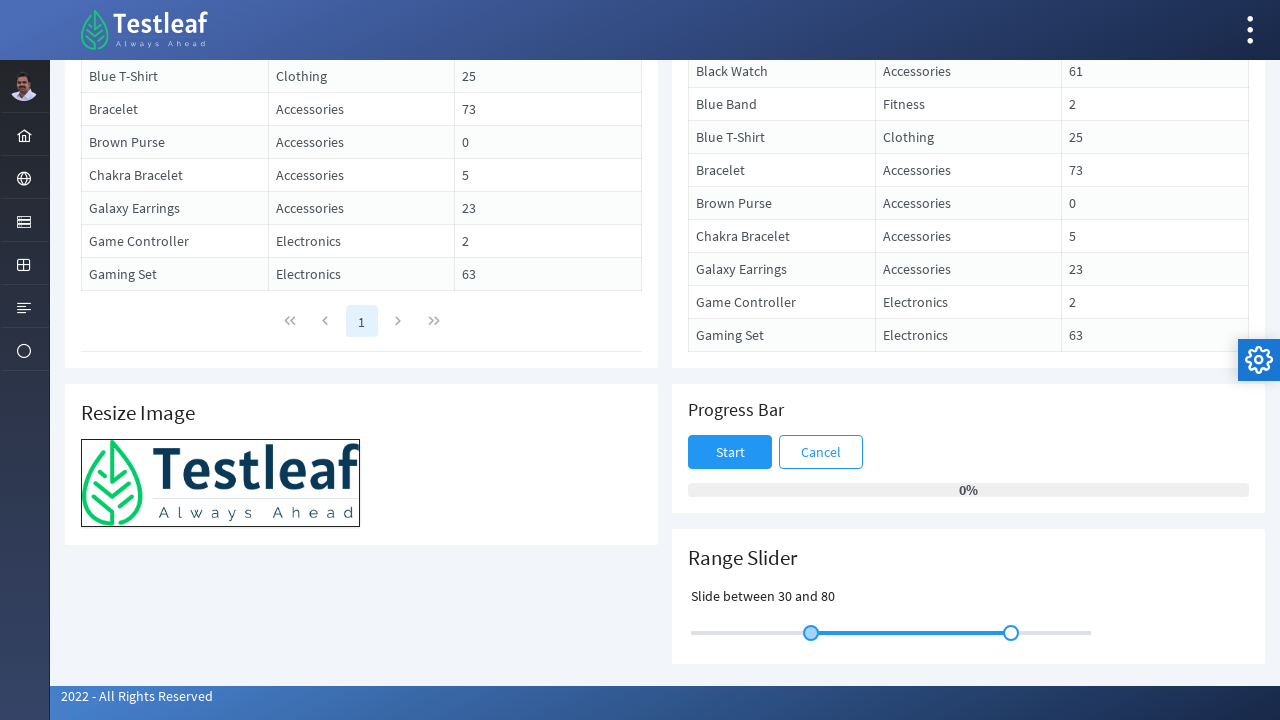

Pressed mouse button on first slider at (811, 633)
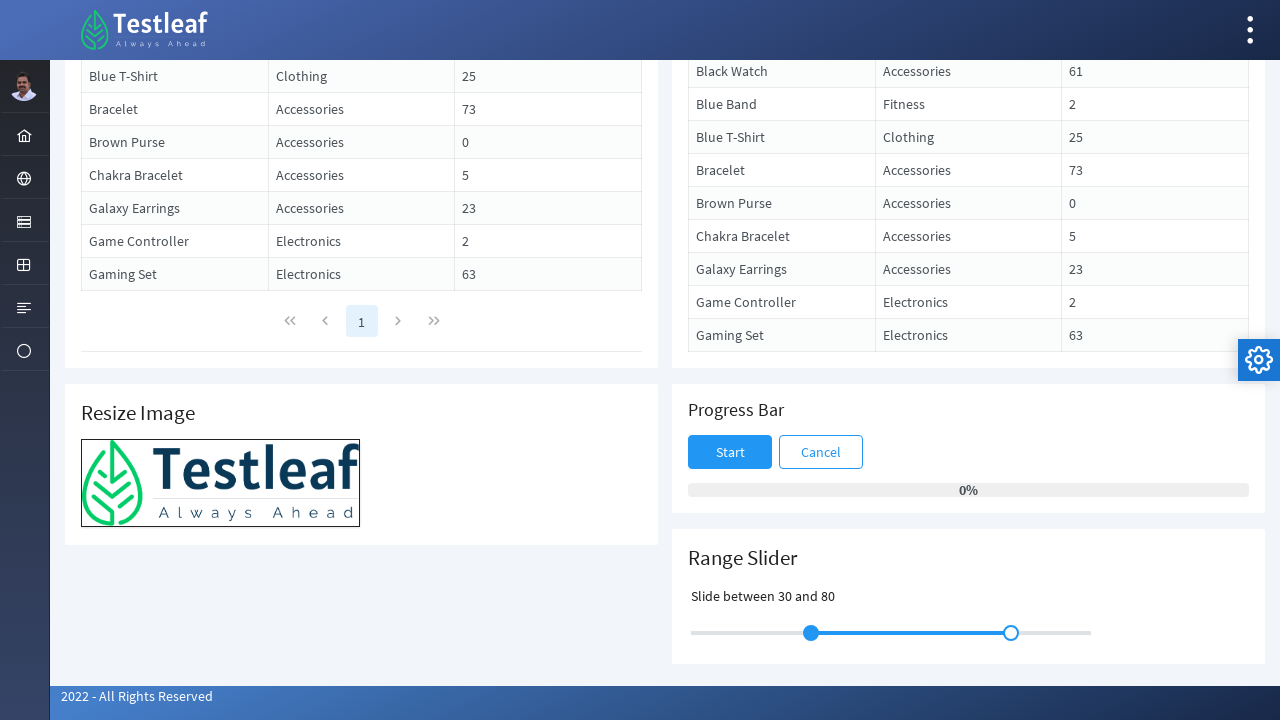

Dragged first slider to new position (left and down) at (761, 643)
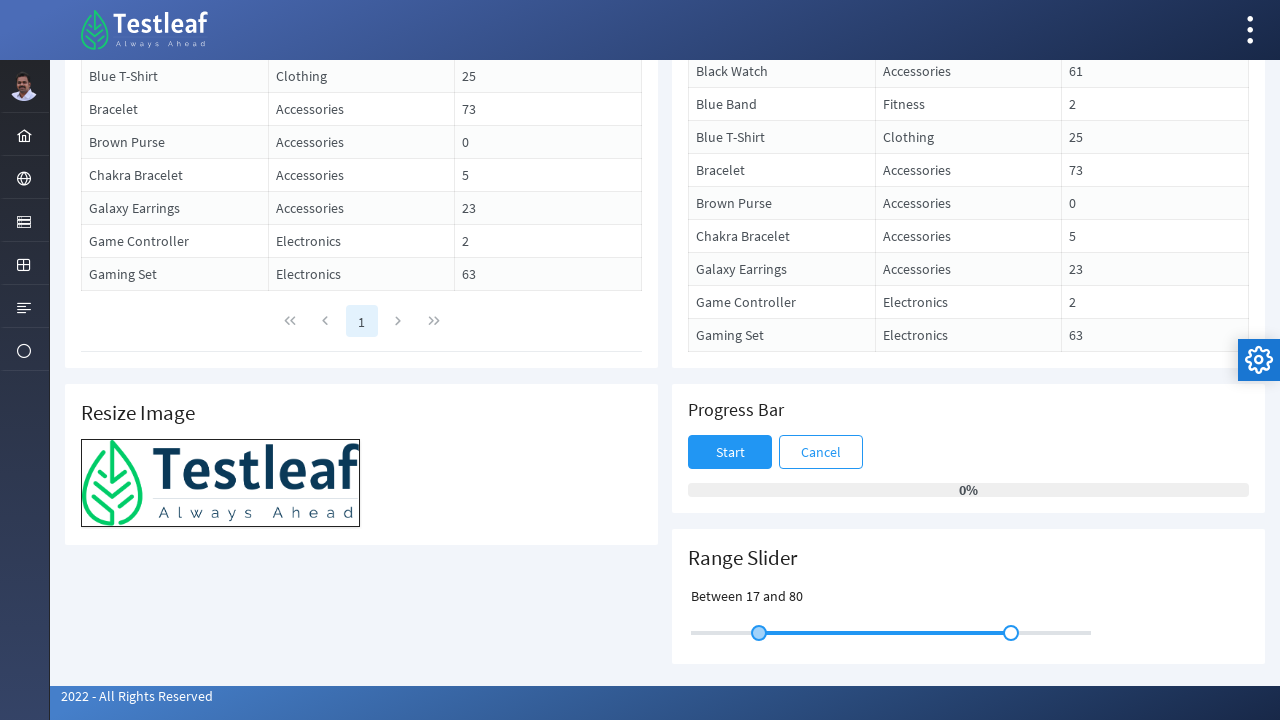

Released mouse button on first slider at (761, 643)
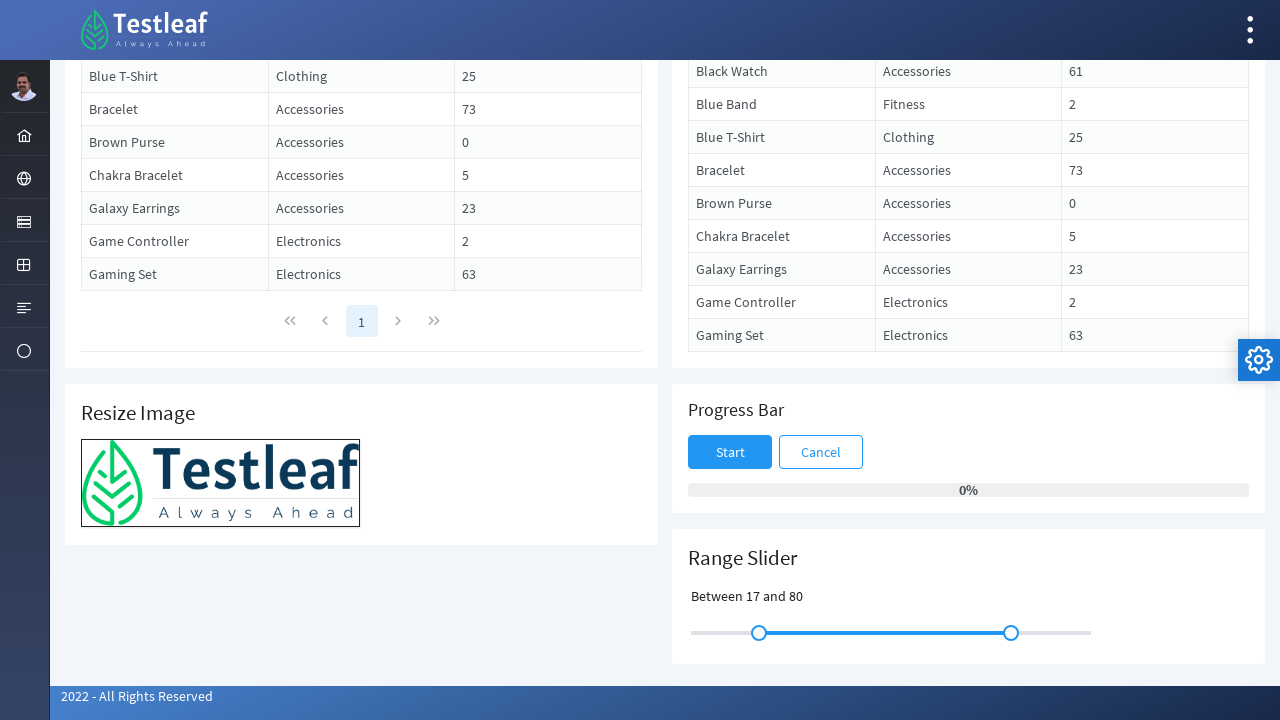

Located second slider element
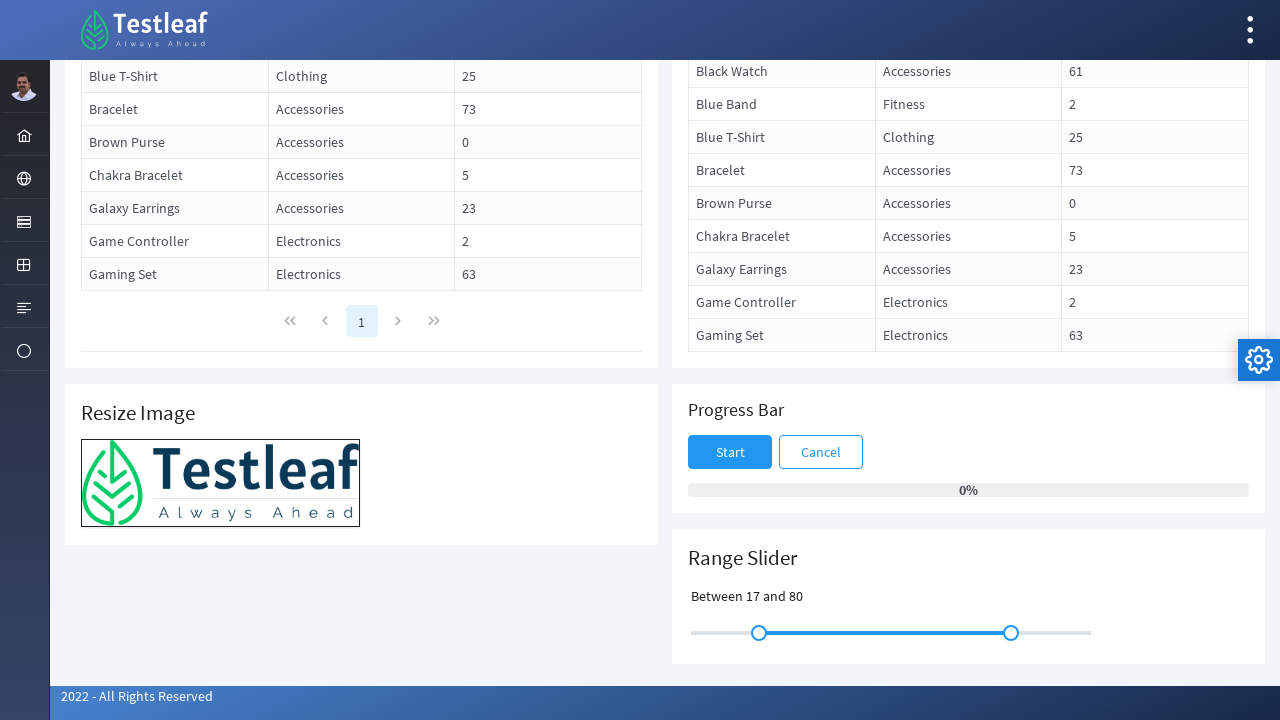

Got bounding box of second slider
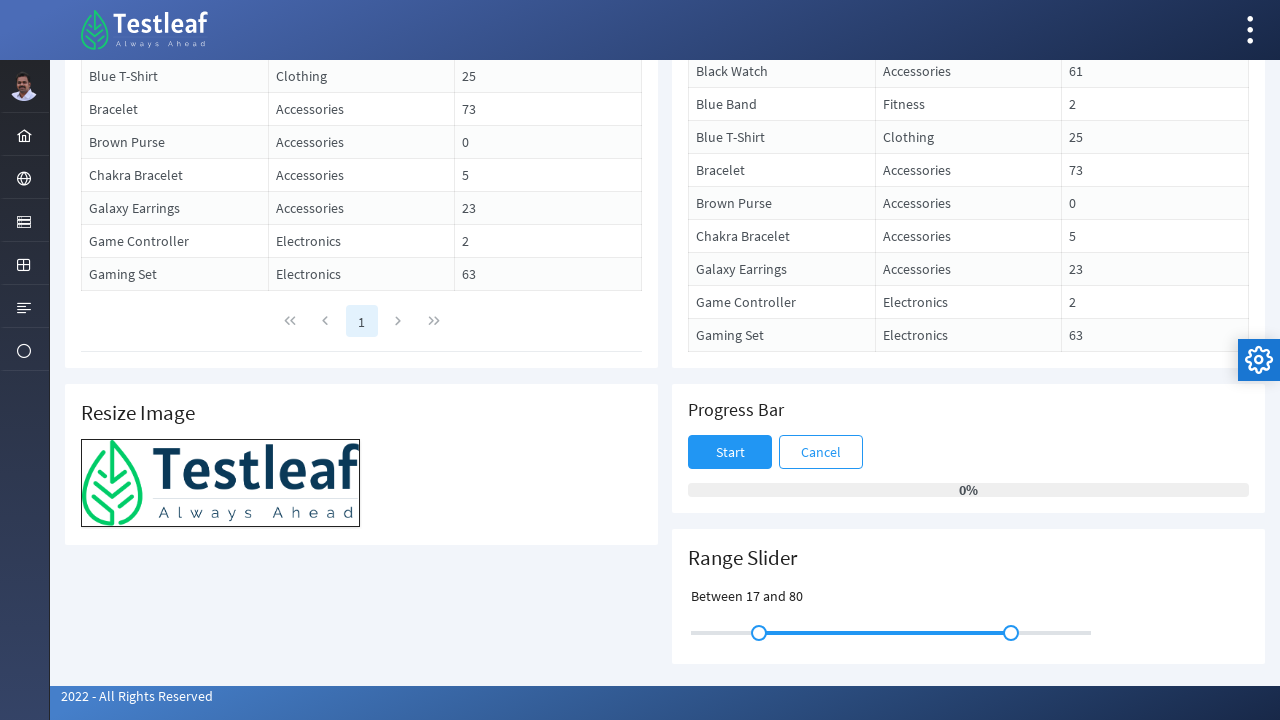

Moved mouse to second slider center position at (1011, 633)
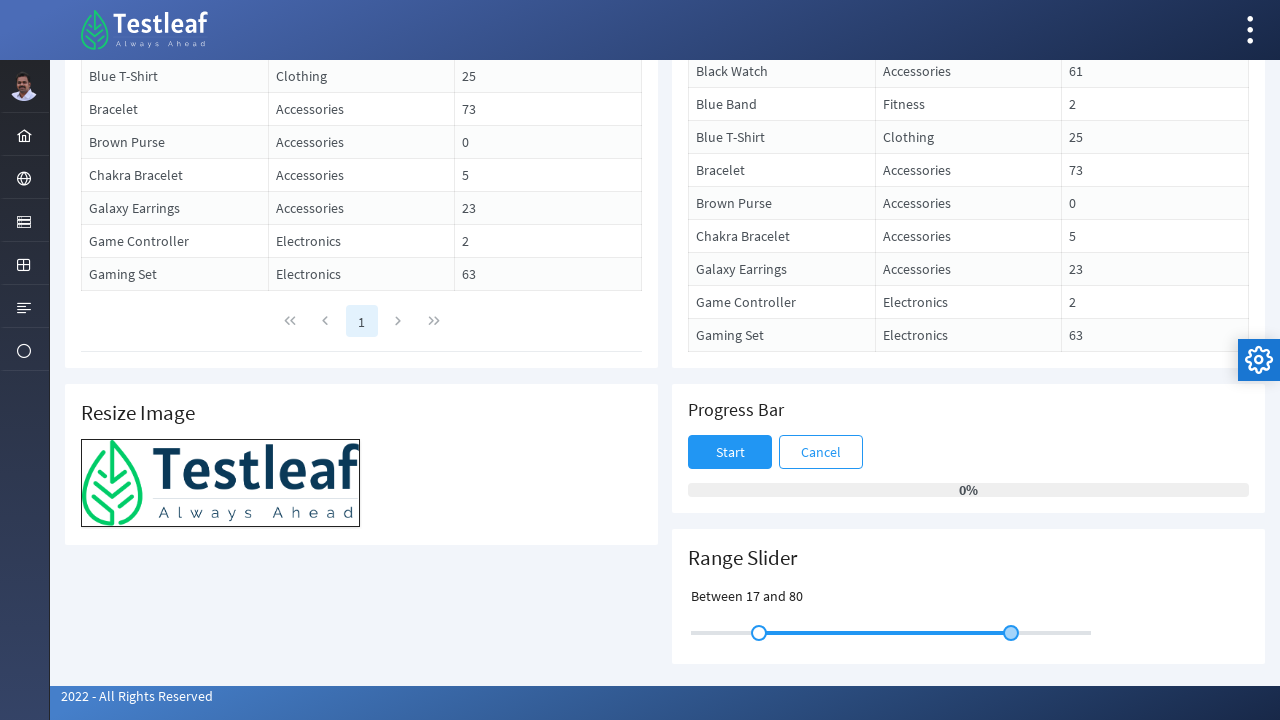

Pressed mouse button on second slider at (1011, 633)
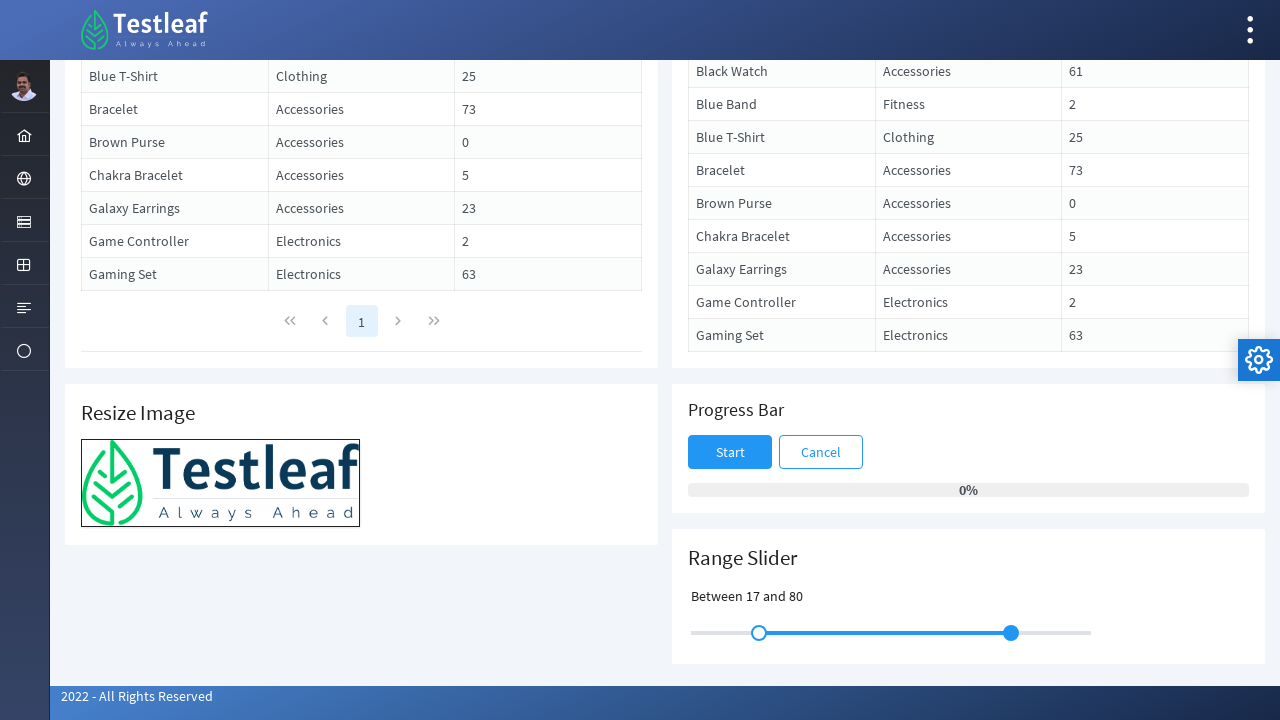

Dragged second slider to new position (left) at (961, 633)
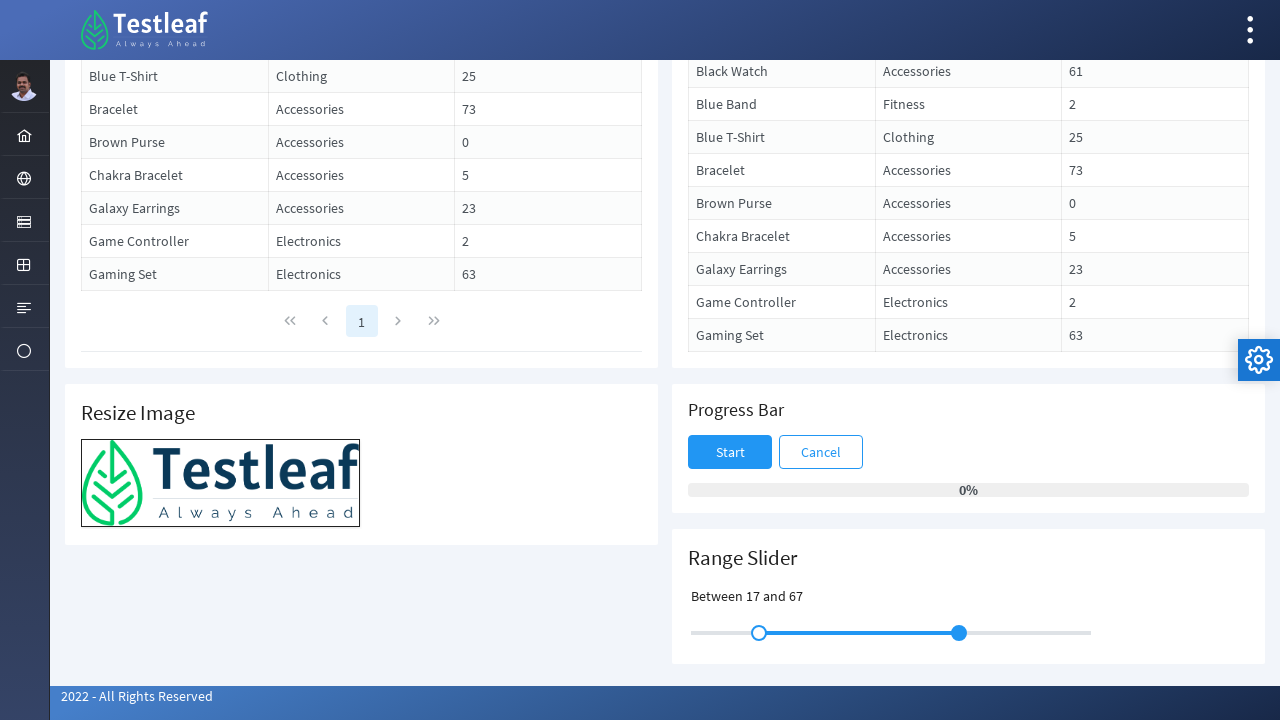

Released mouse button on second slider at (961, 633)
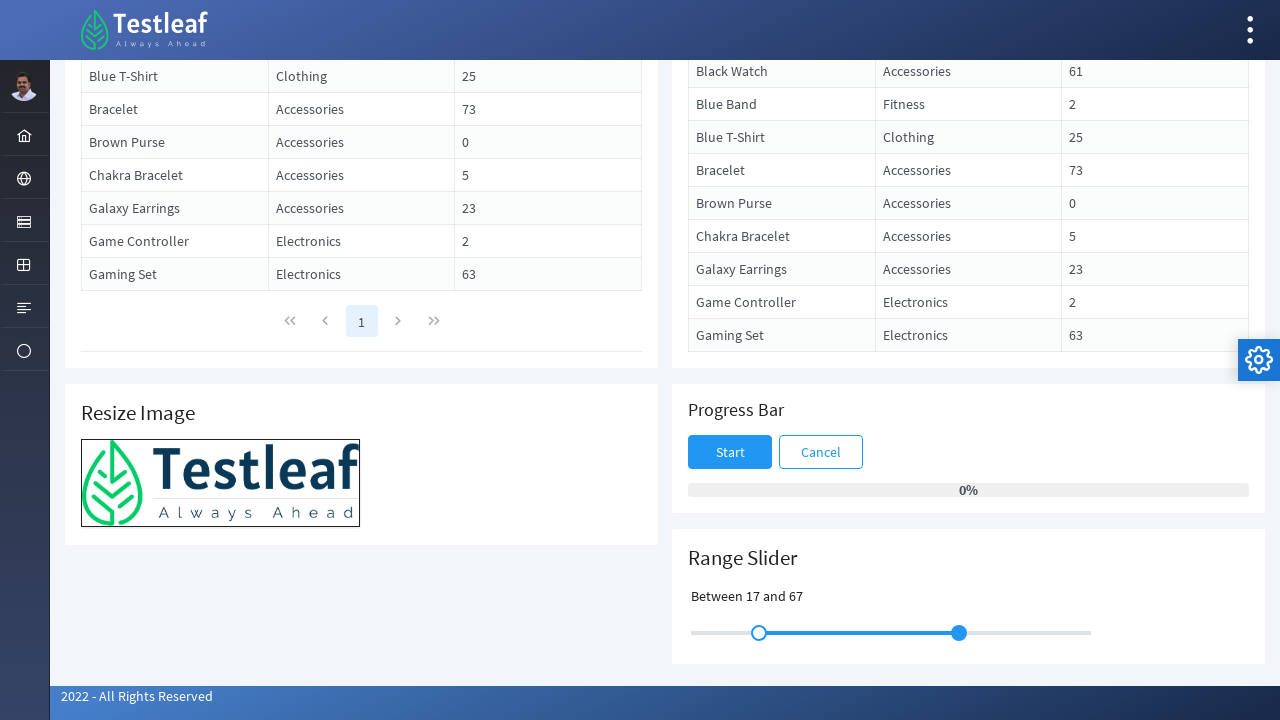

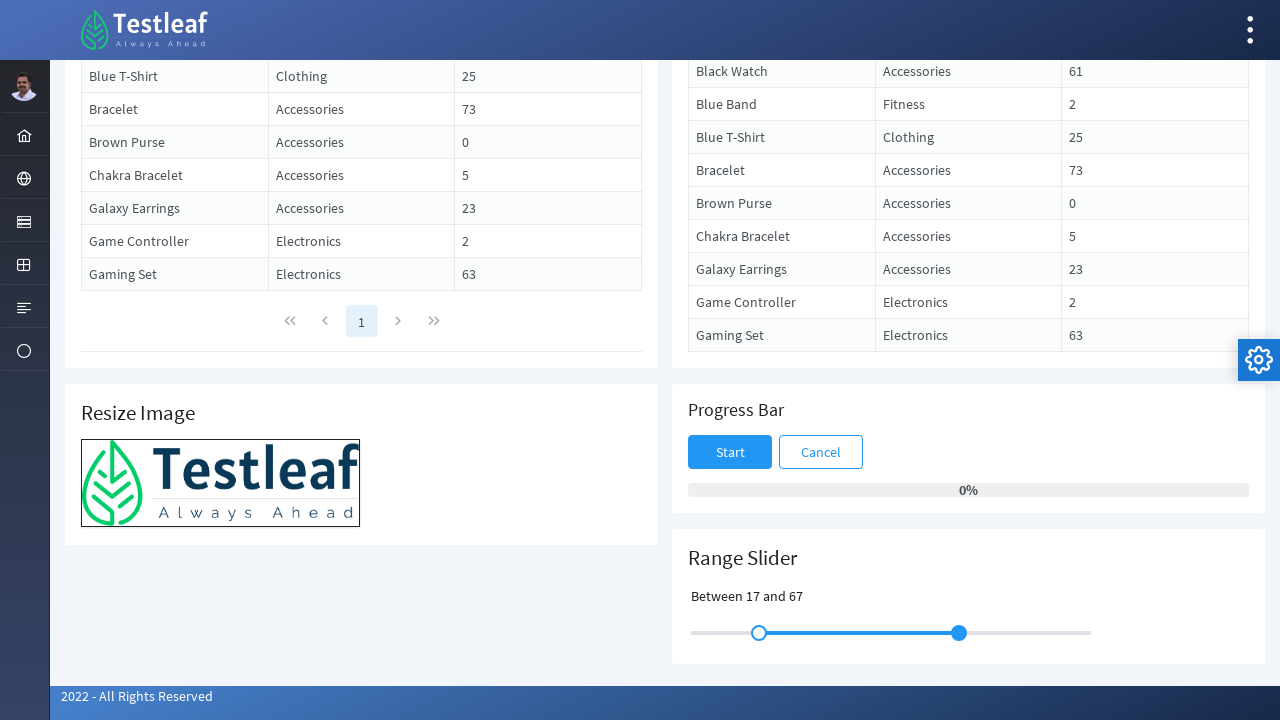